Tests a data types form by filling in personal information fields (first name, last name, address, email, phone, zip code, city, country, job position, company) and submitting the form

Starting URL: https://bonigarcia.dev/selenium-webdriver-java/data-types.html

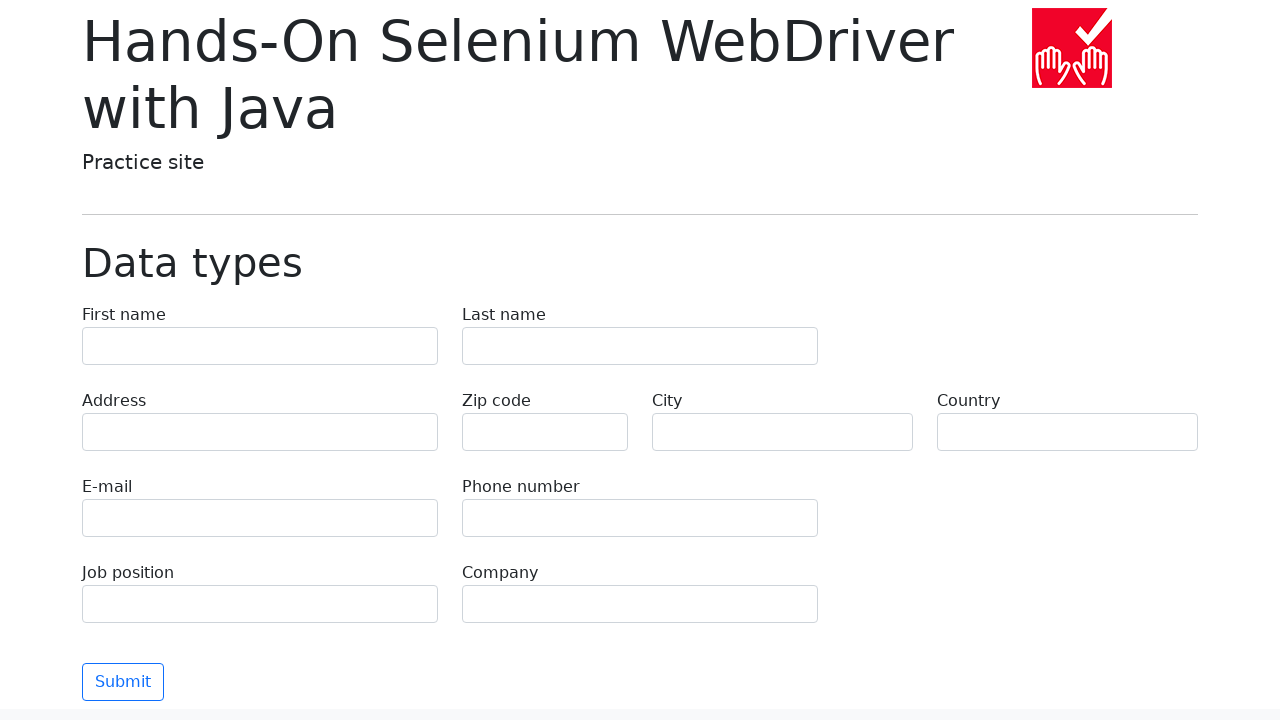

Filled first name field with 'Jennifer' on input[name='first-name']
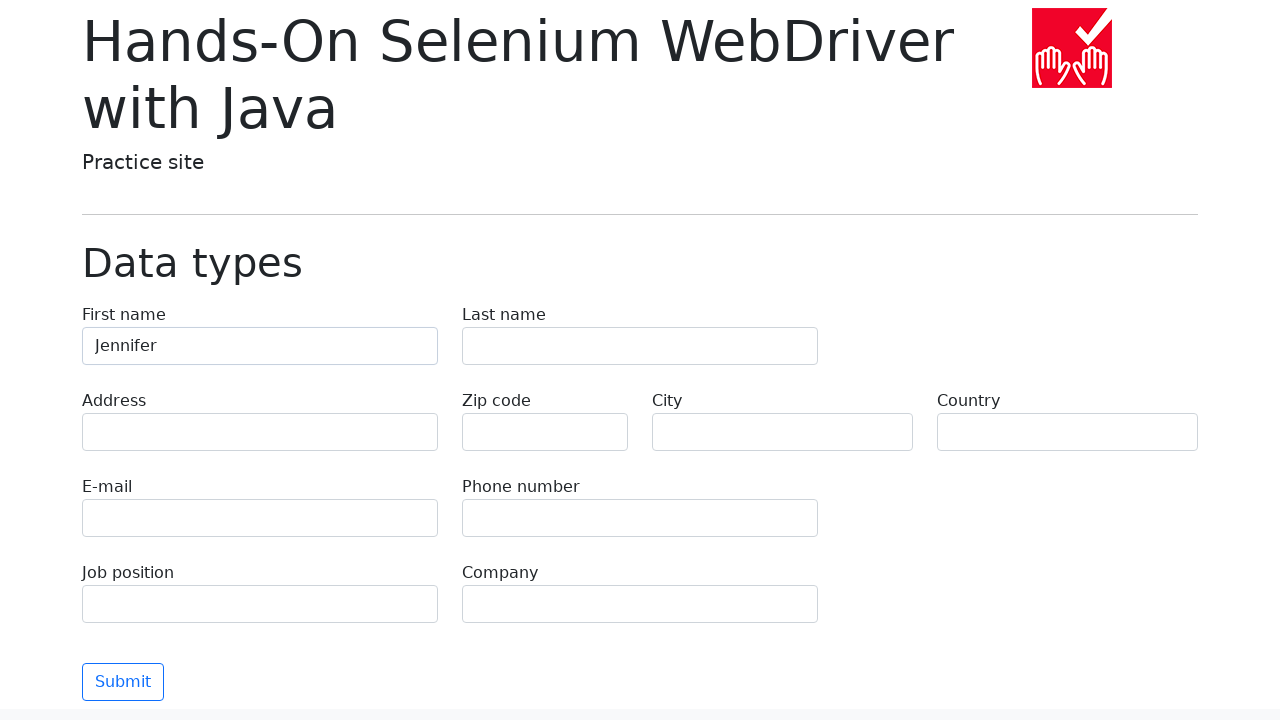

Filled last name field with 'Morrison' on input[name='last-name']
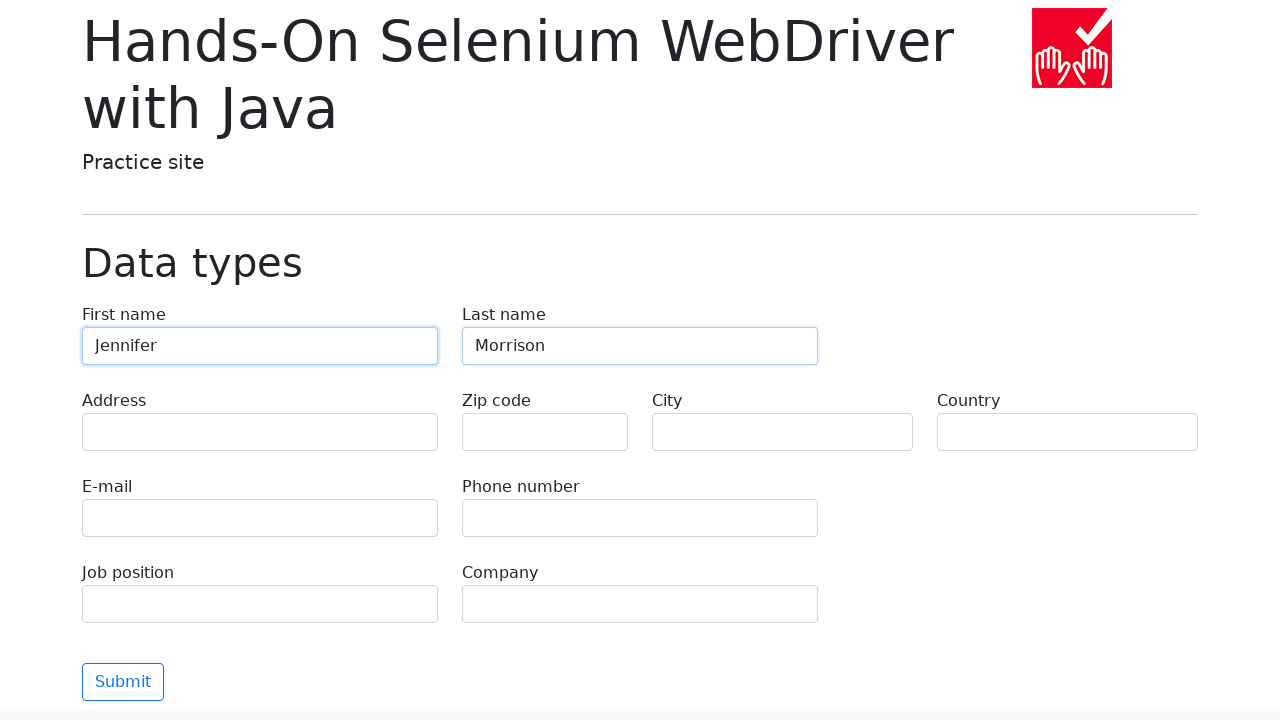

Filled address field with '742 Evergreen Terrace' on input[name='address']
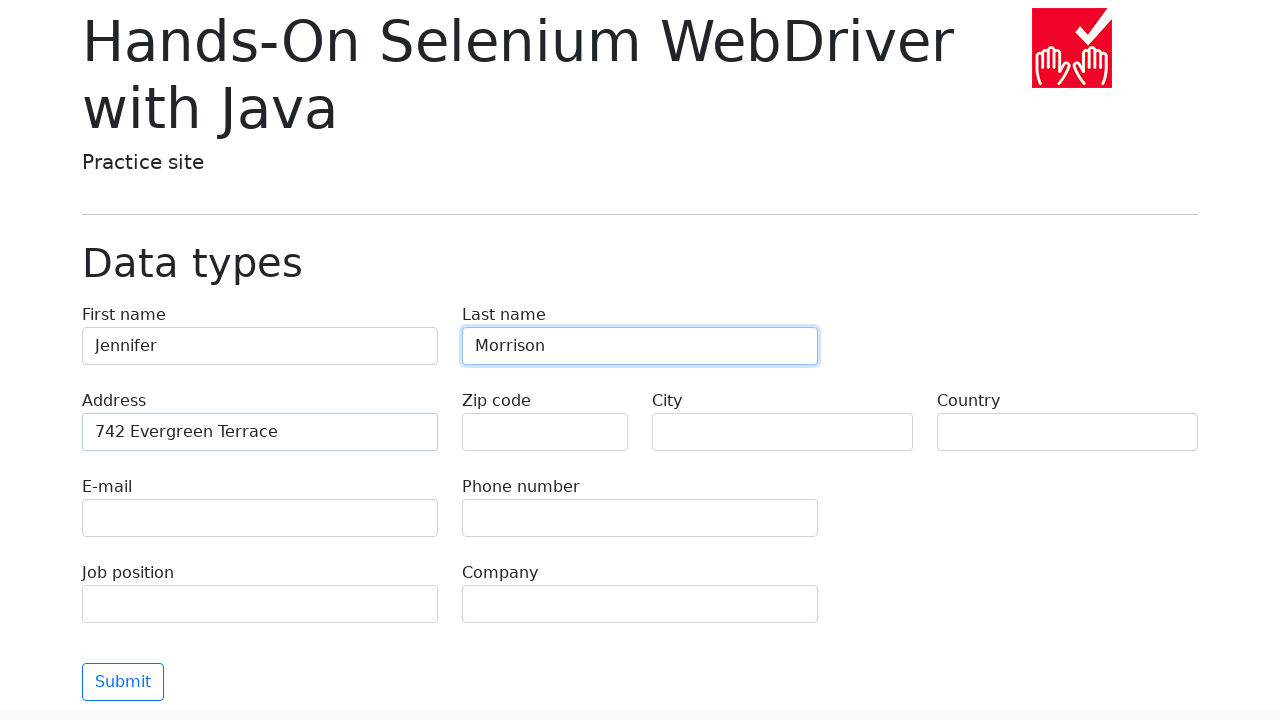

Filled email field with 'jennifer.morrison@example.com' on input[name='e-mail']
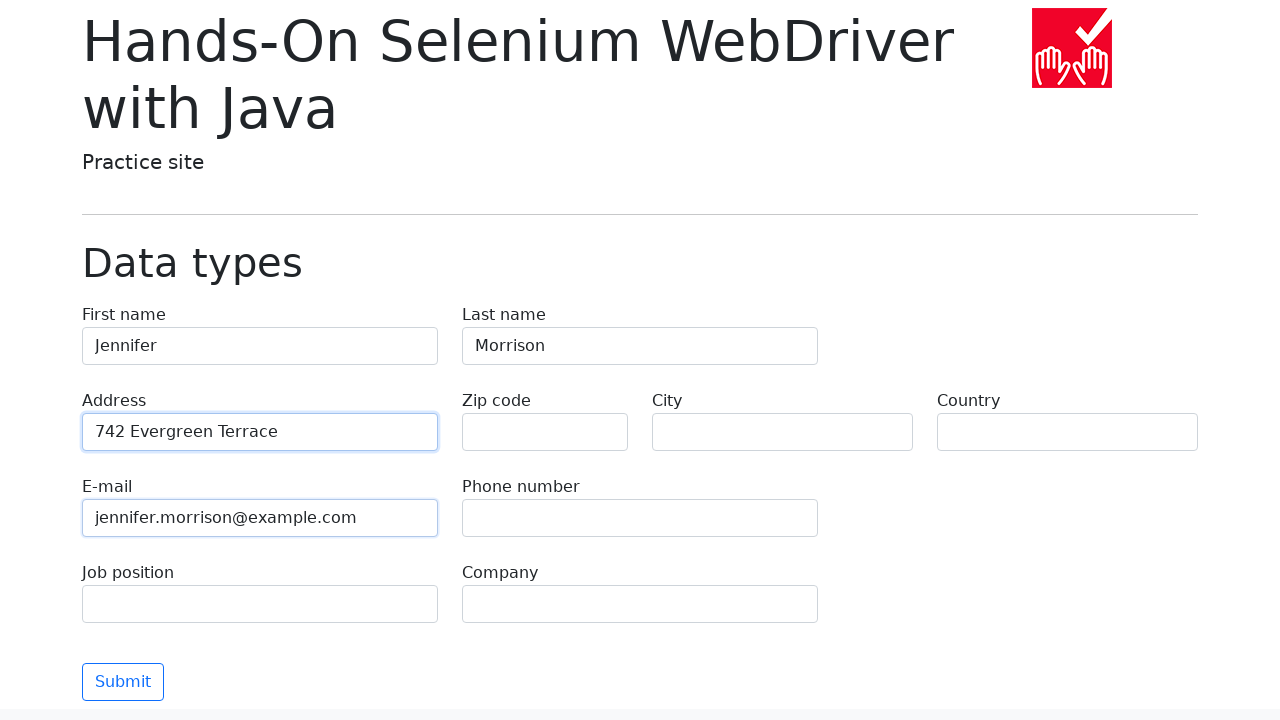

Filled phone field with '+1-555-987-6543' on input[name='phone']
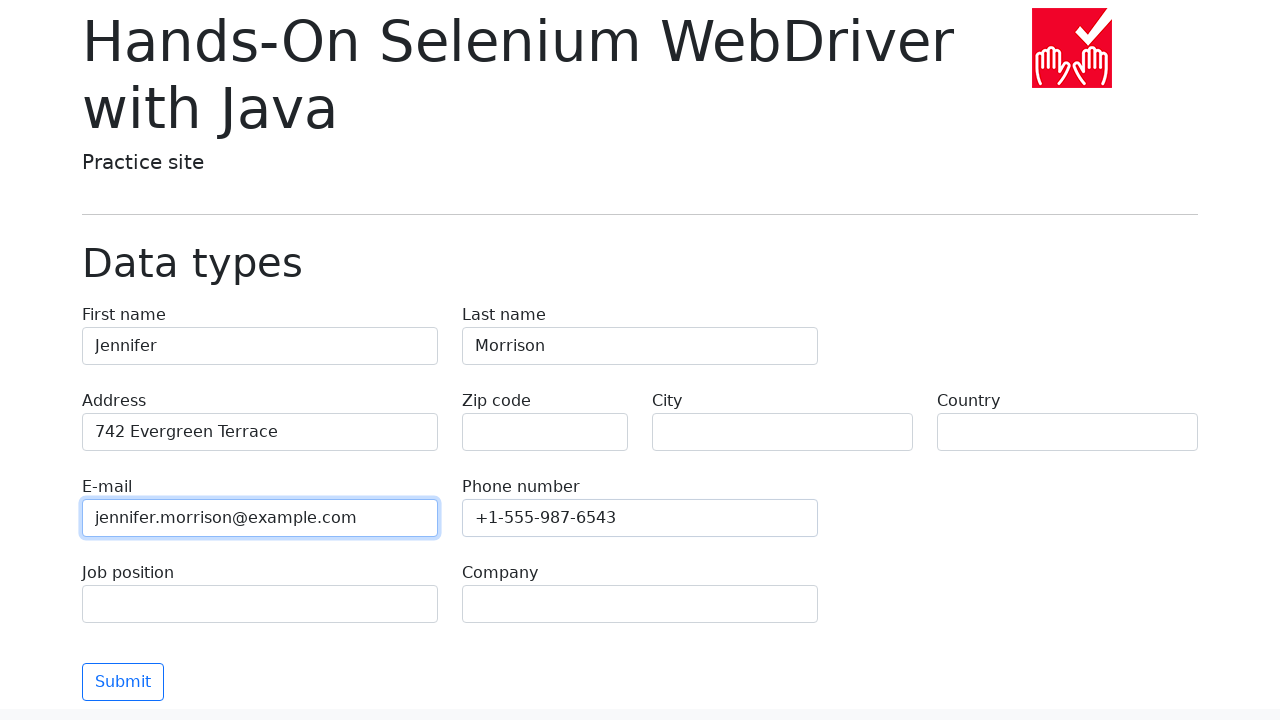

Left zip code field empty on input[name='zip-code']
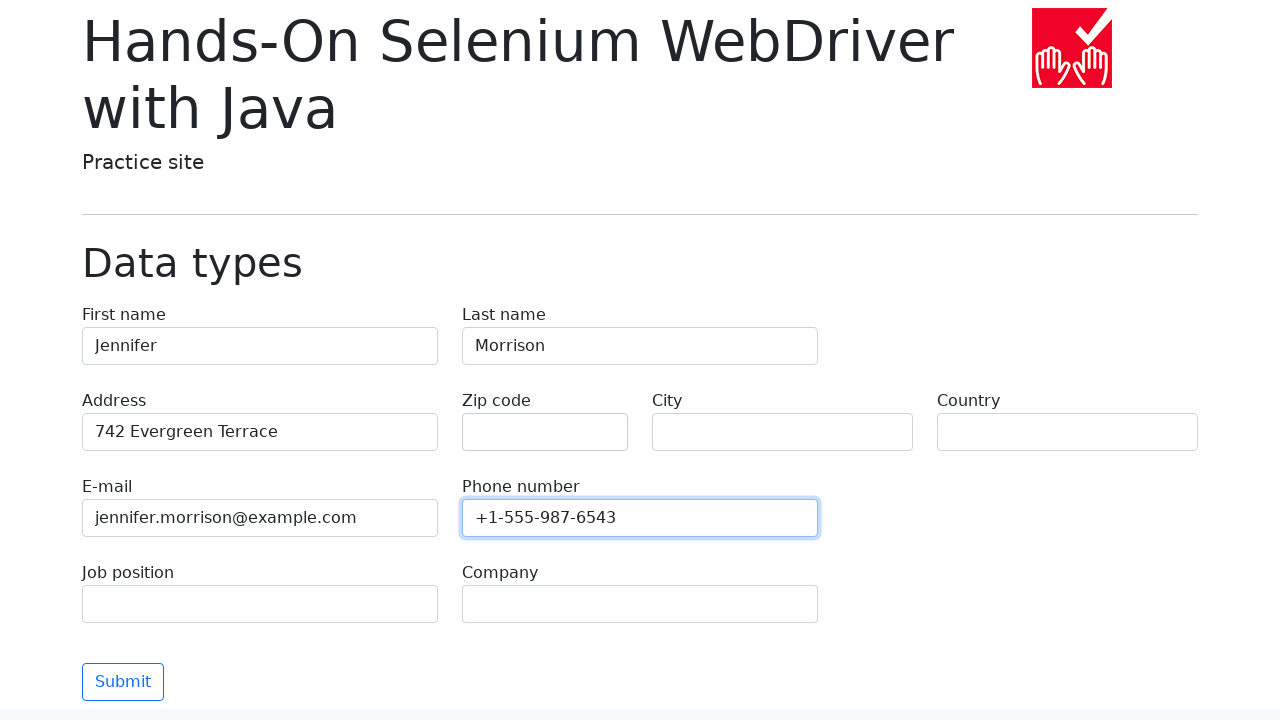

Filled city field with 'Springfield' on input[name='city']
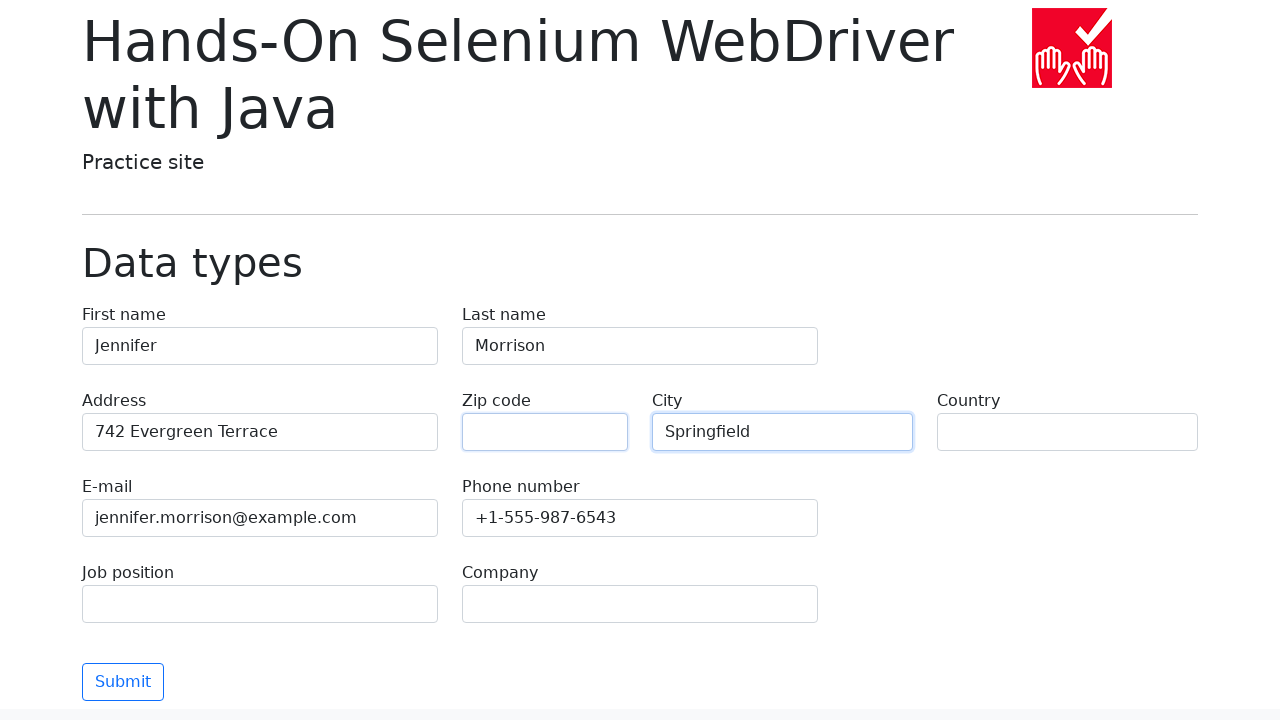

Filled country field with 'United States' on input[name='country']
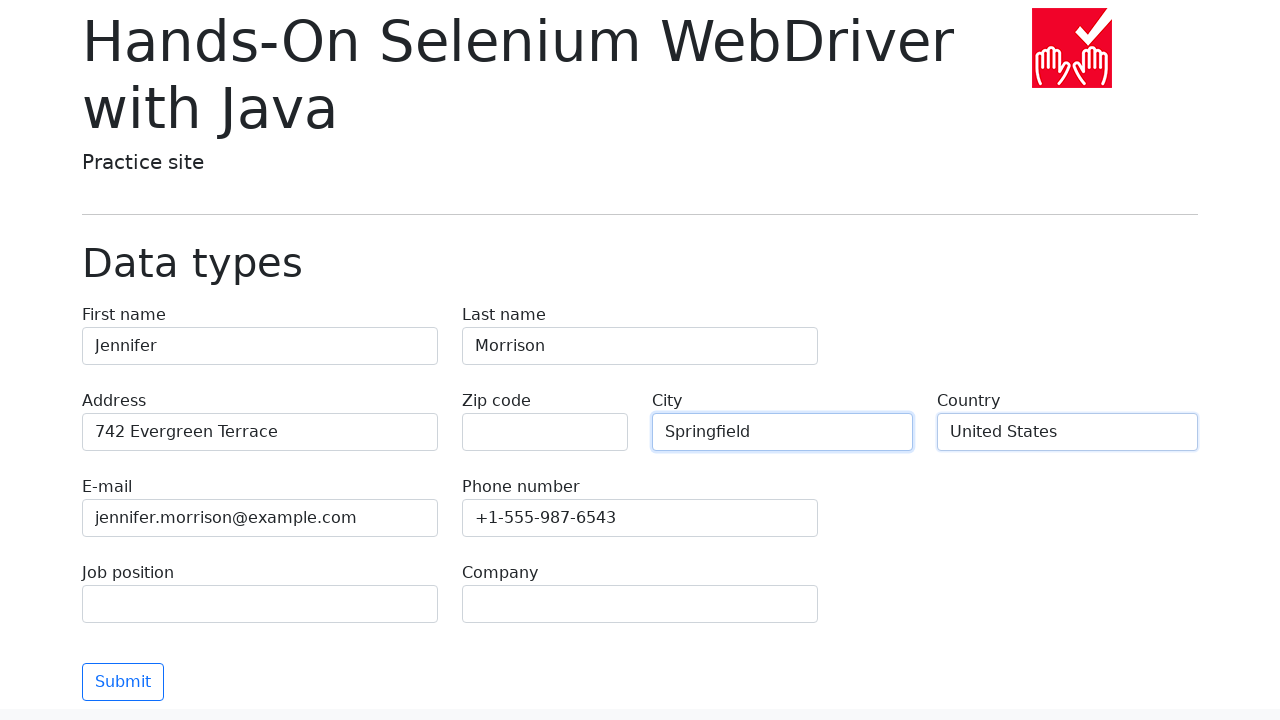

Filled job position field with 'Software Engineer' on input[name='job-position']
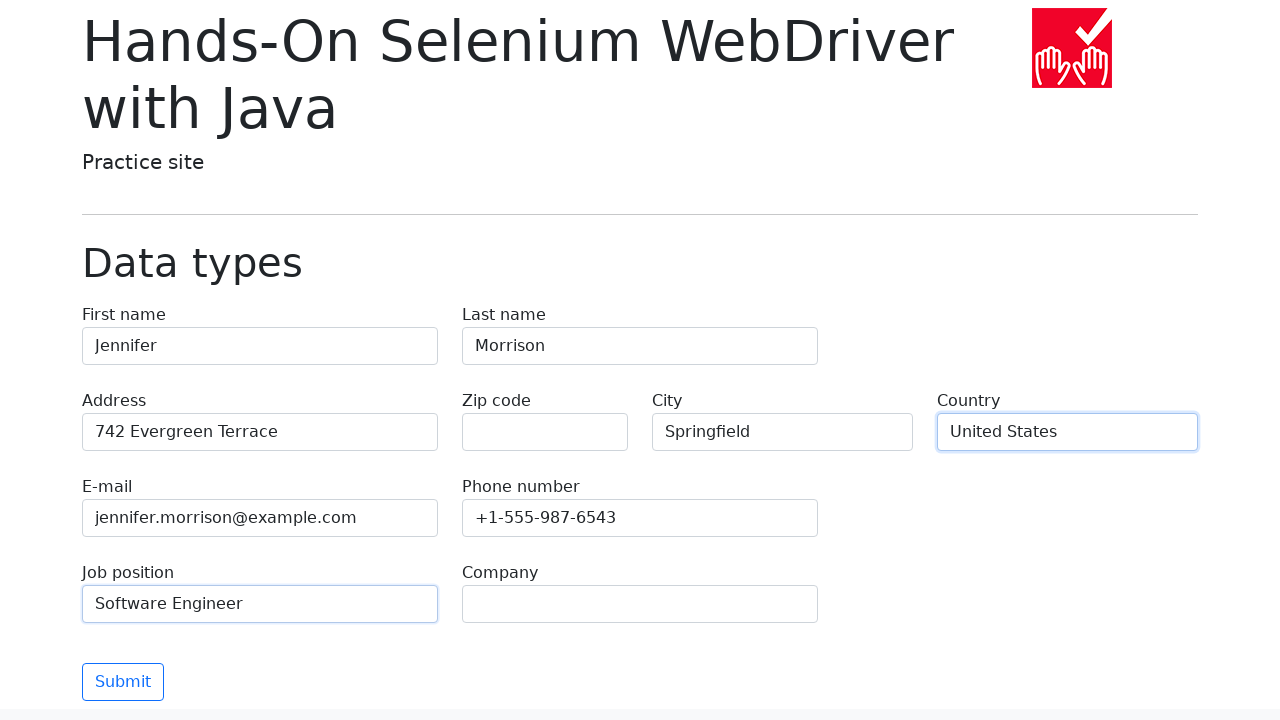

Filled company field with 'Tech Solutions Inc' on input[name='company']
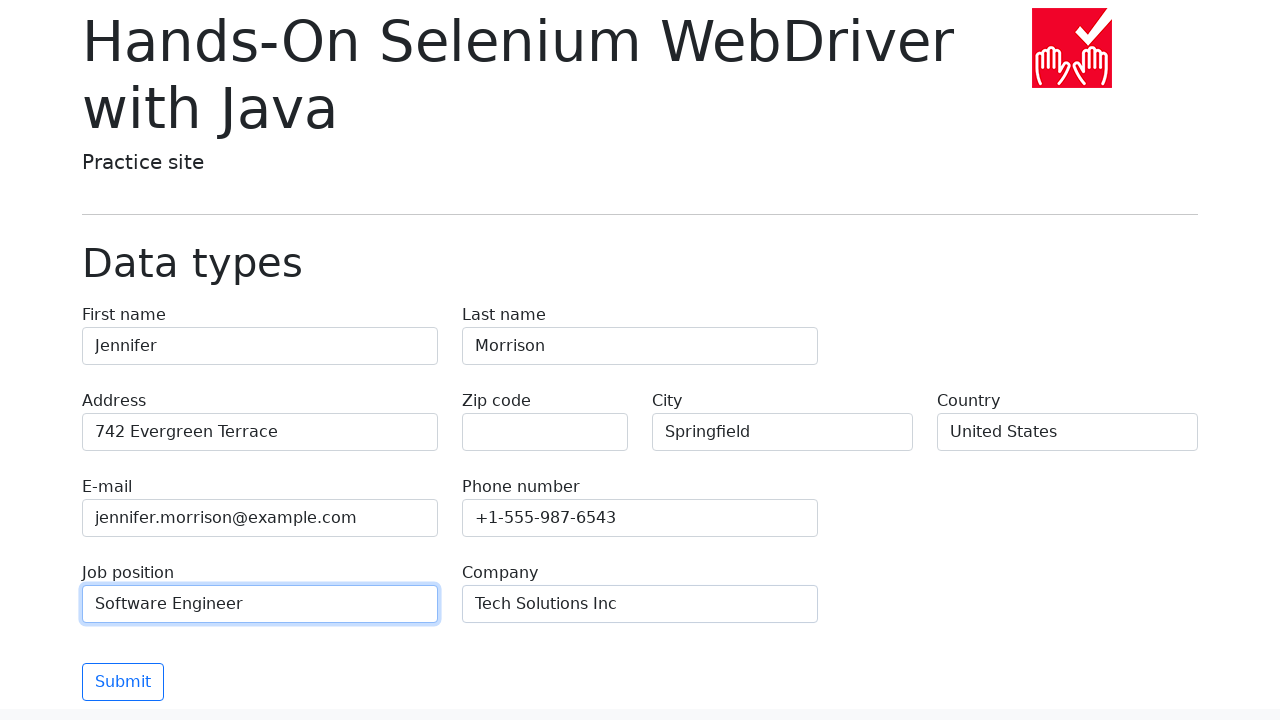

Scrolled submit button into view
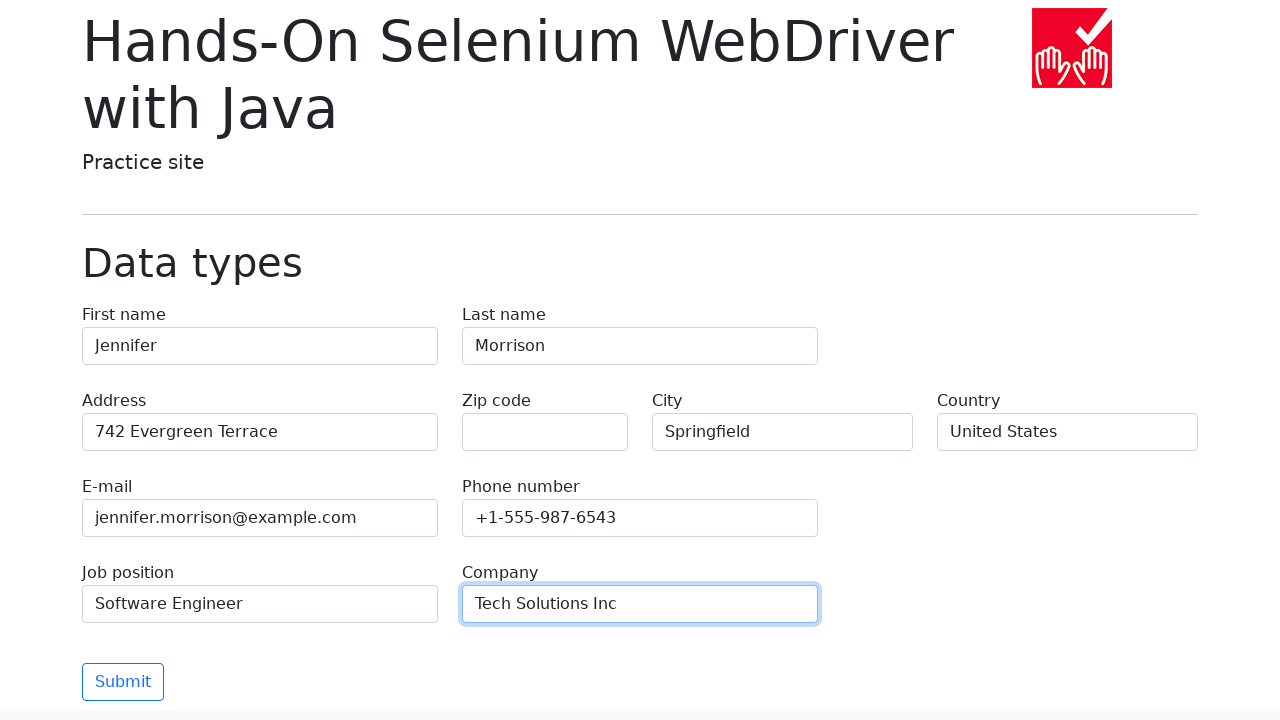

Clicked submit button to submit the form at (123, 682) on button.btn
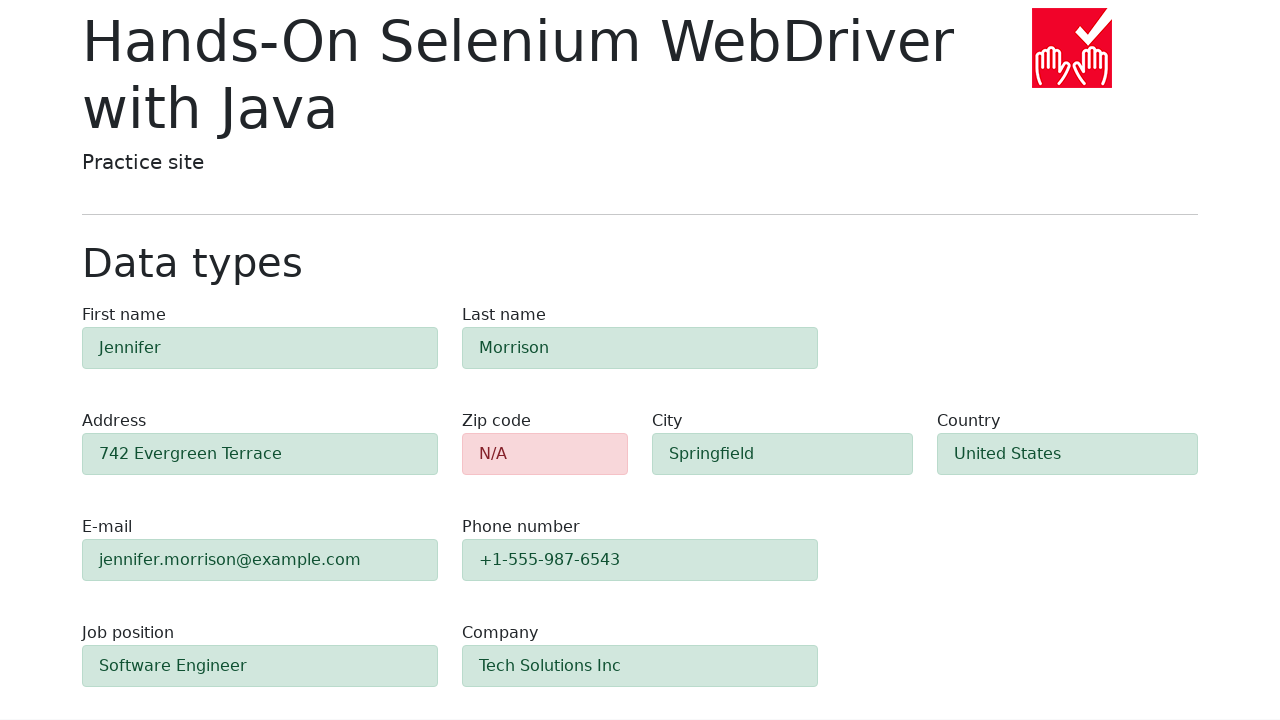

Form validation completed and zip code element is visible
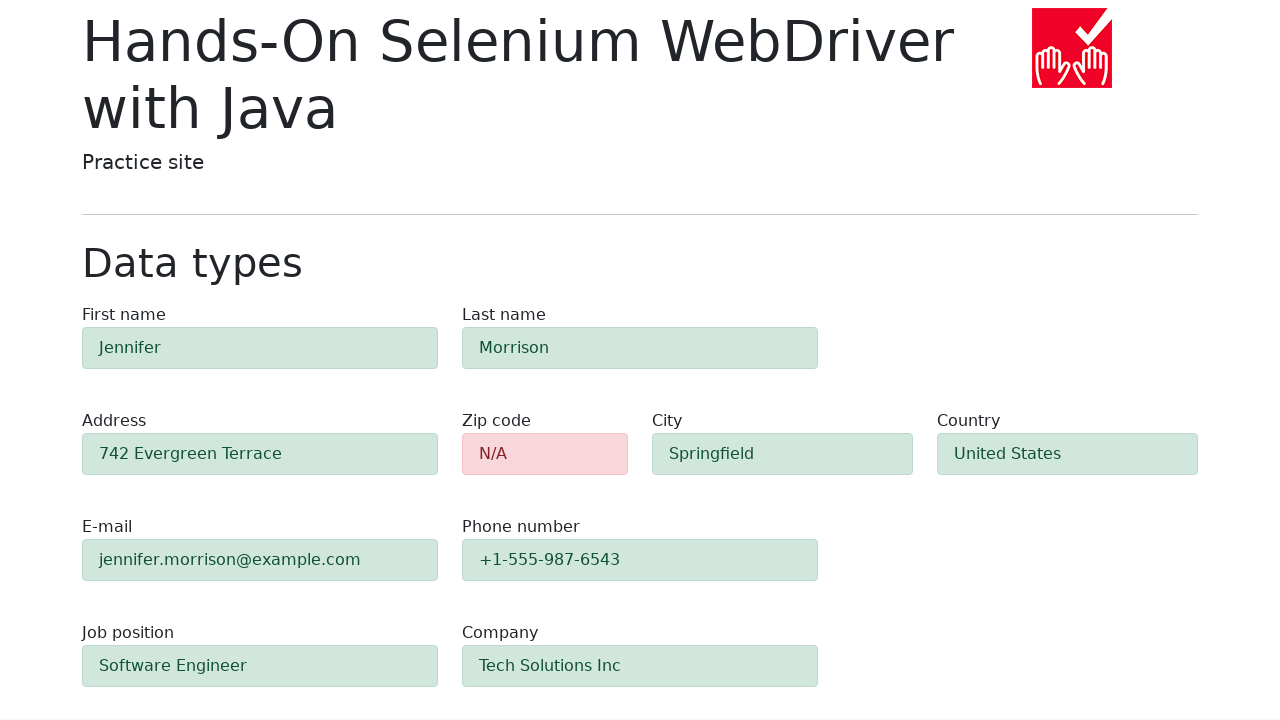

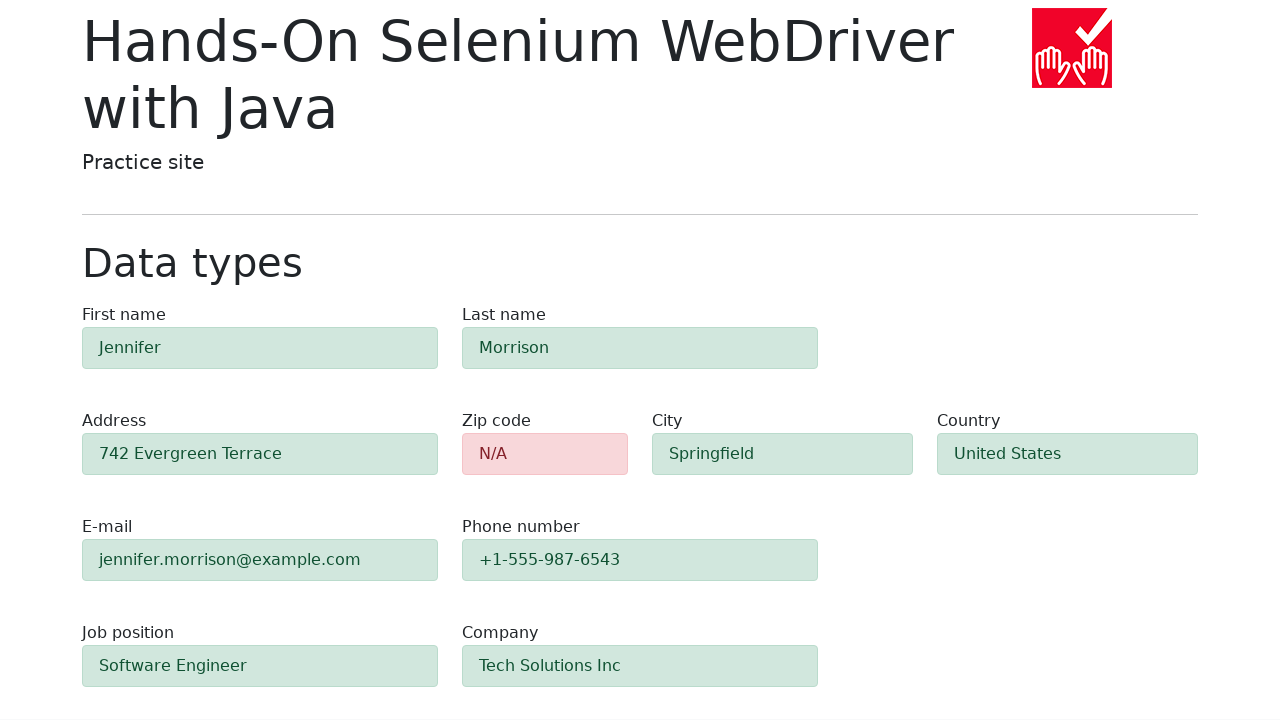